Tests filtering to display only completed todo items

Starting URL: https://demo.playwright.dev/todomvc

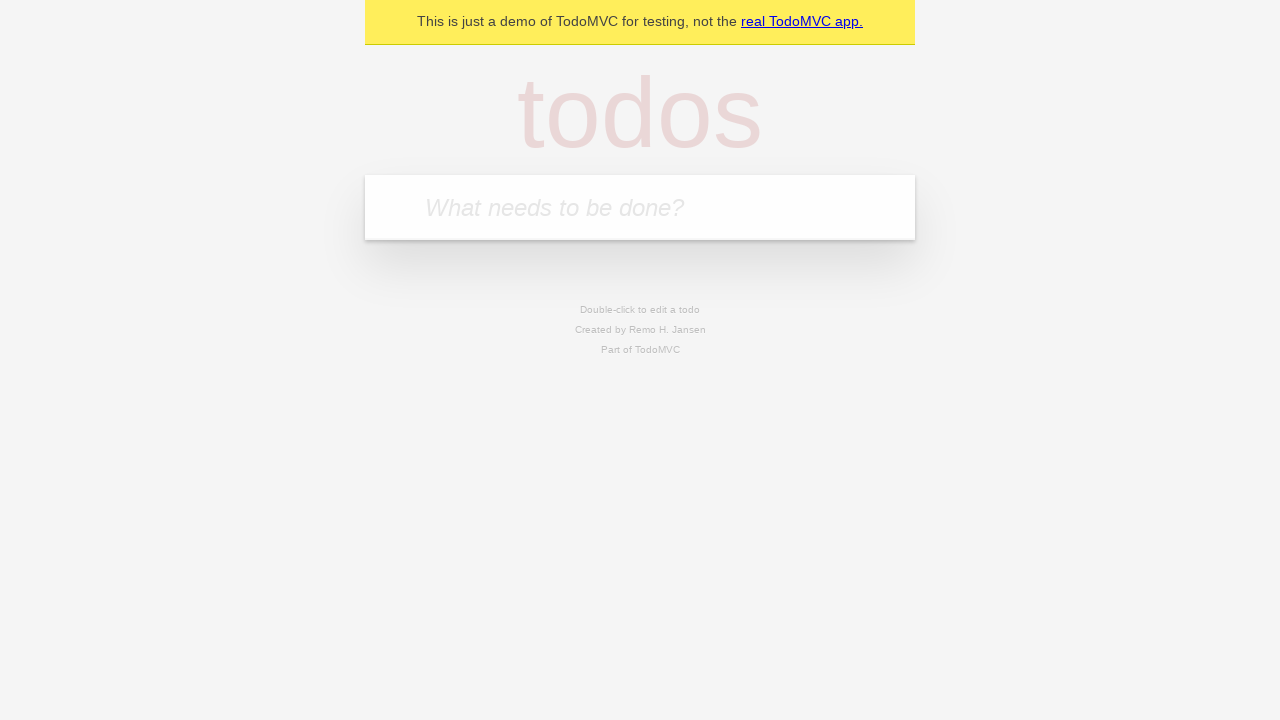

Located the 'What needs to be done?' input field
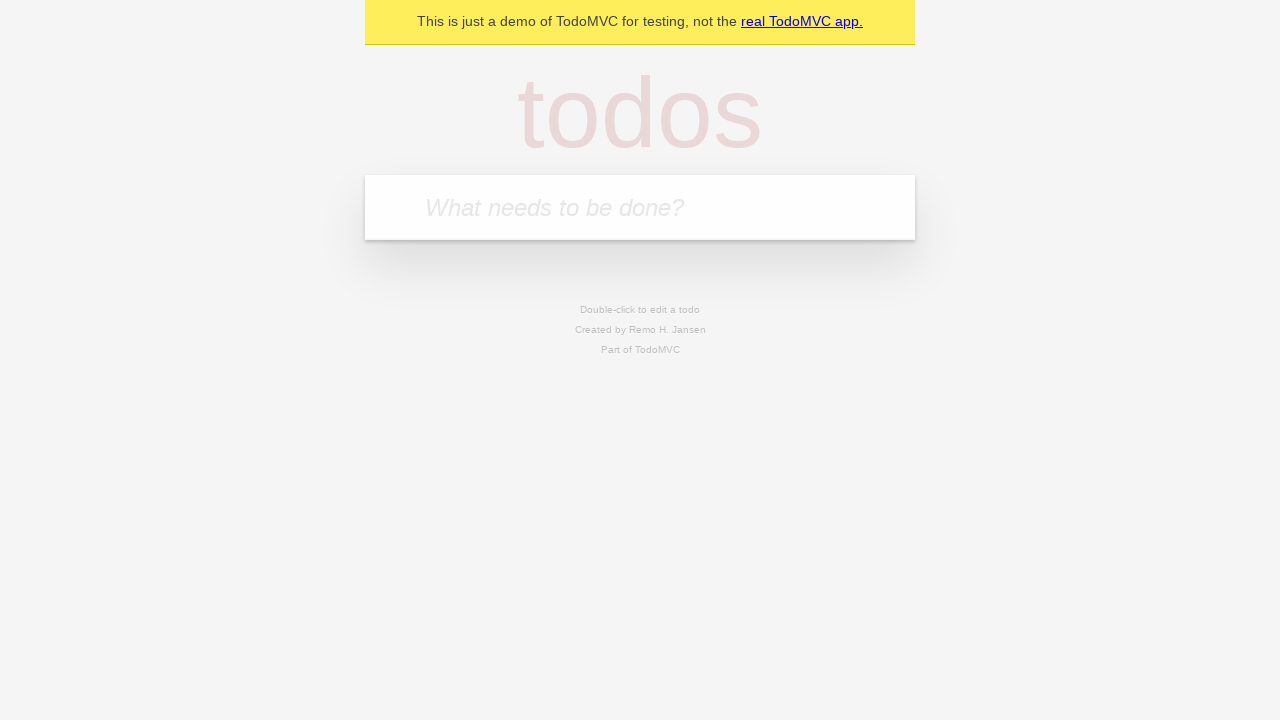

Filled todo input with 'buy some cheese' on internal:attr=[placeholder="What needs to be done?"i]
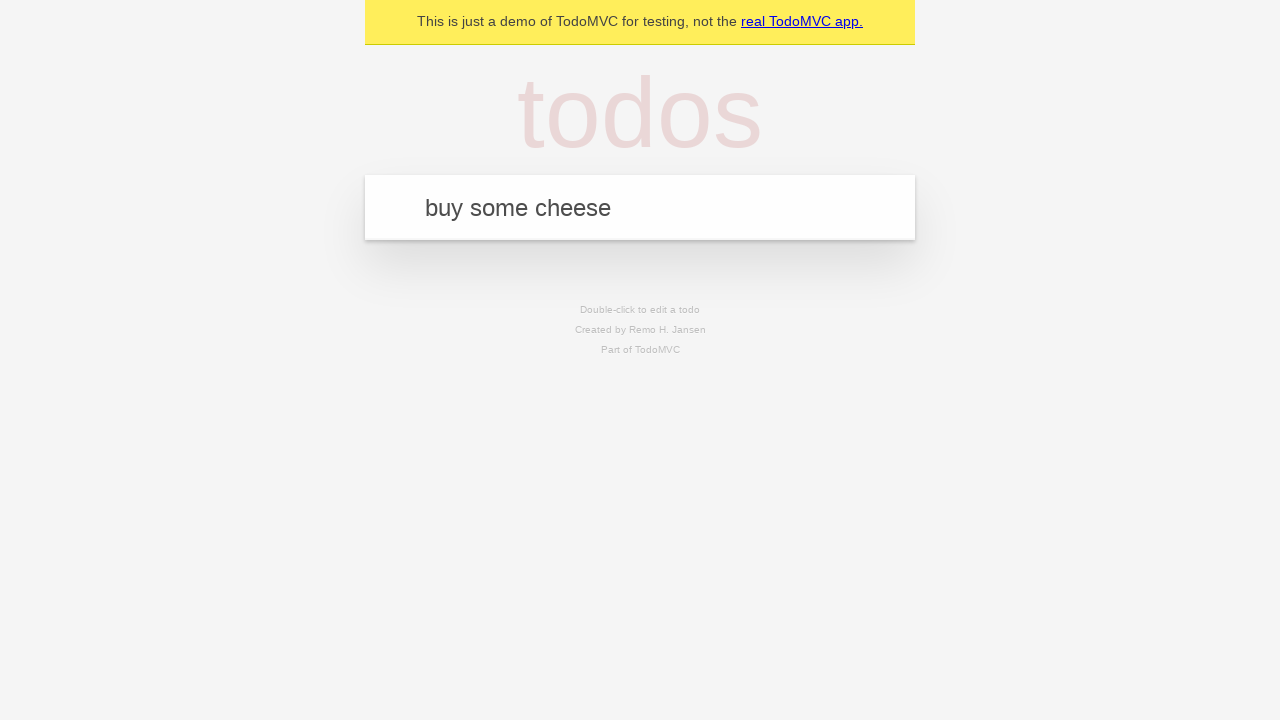

Pressed Enter to add 'buy some cheese' to the todo list on internal:attr=[placeholder="What needs to be done?"i]
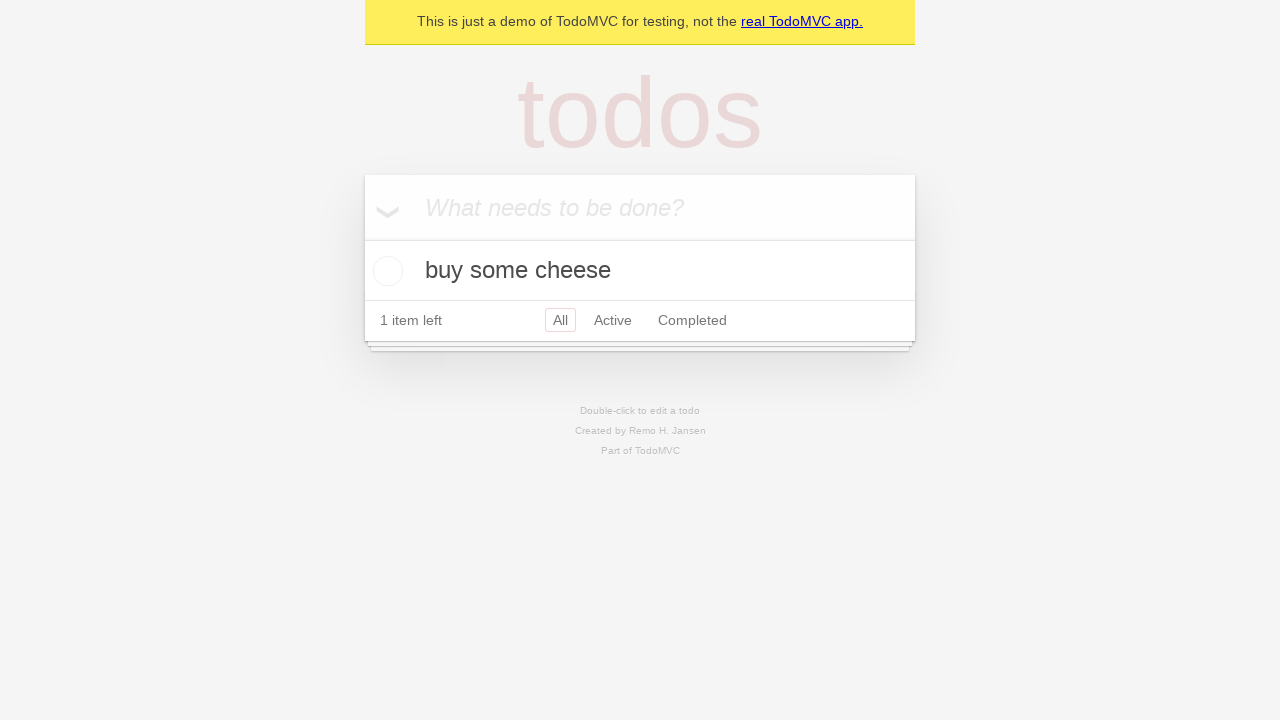

Filled todo input with 'feed the cat' on internal:attr=[placeholder="What needs to be done?"i]
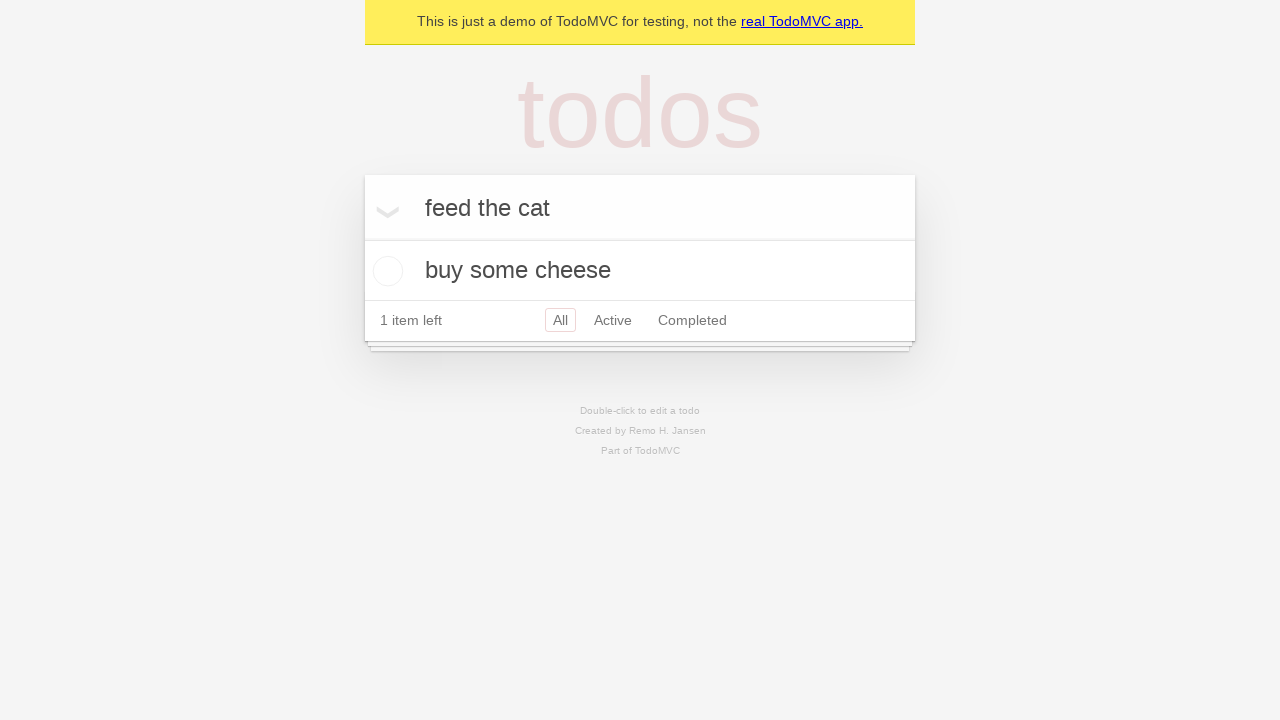

Pressed Enter to add 'feed the cat' to the todo list on internal:attr=[placeholder="What needs to be done?"i]
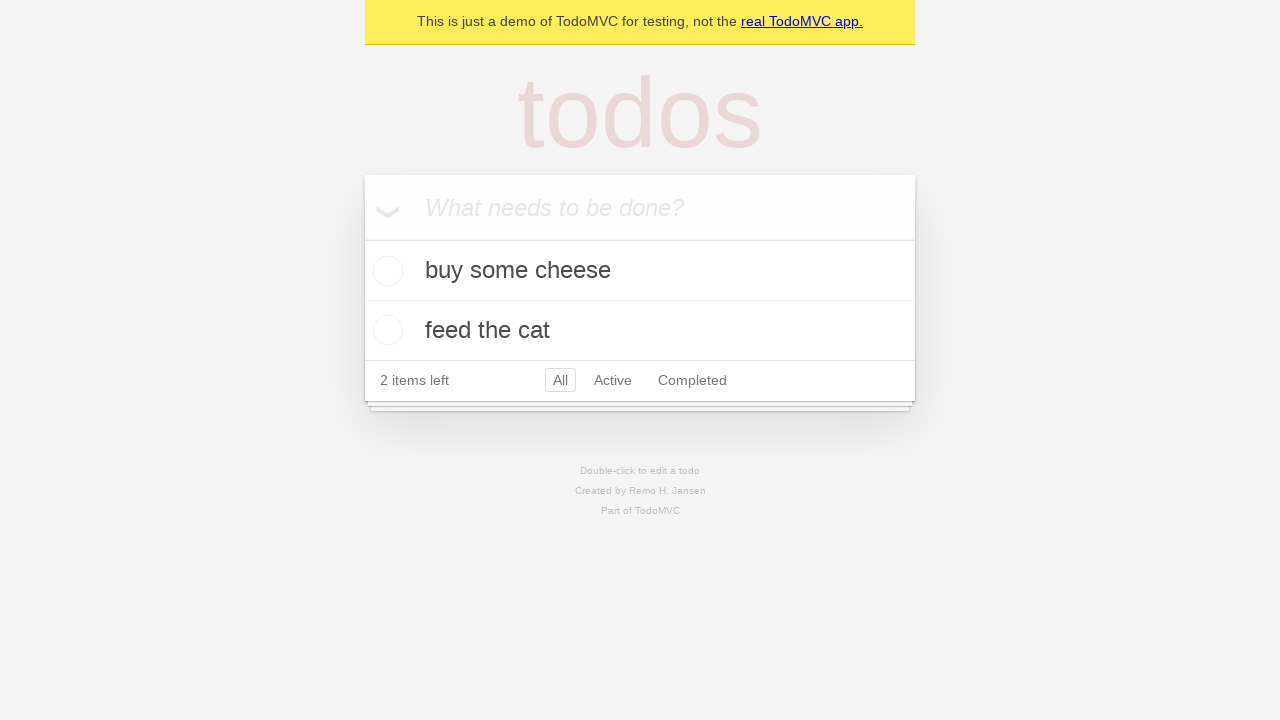

Filled todo input with 'book a doctors appointment' on internal:attr=[placeholder="What needs to be done?"i]
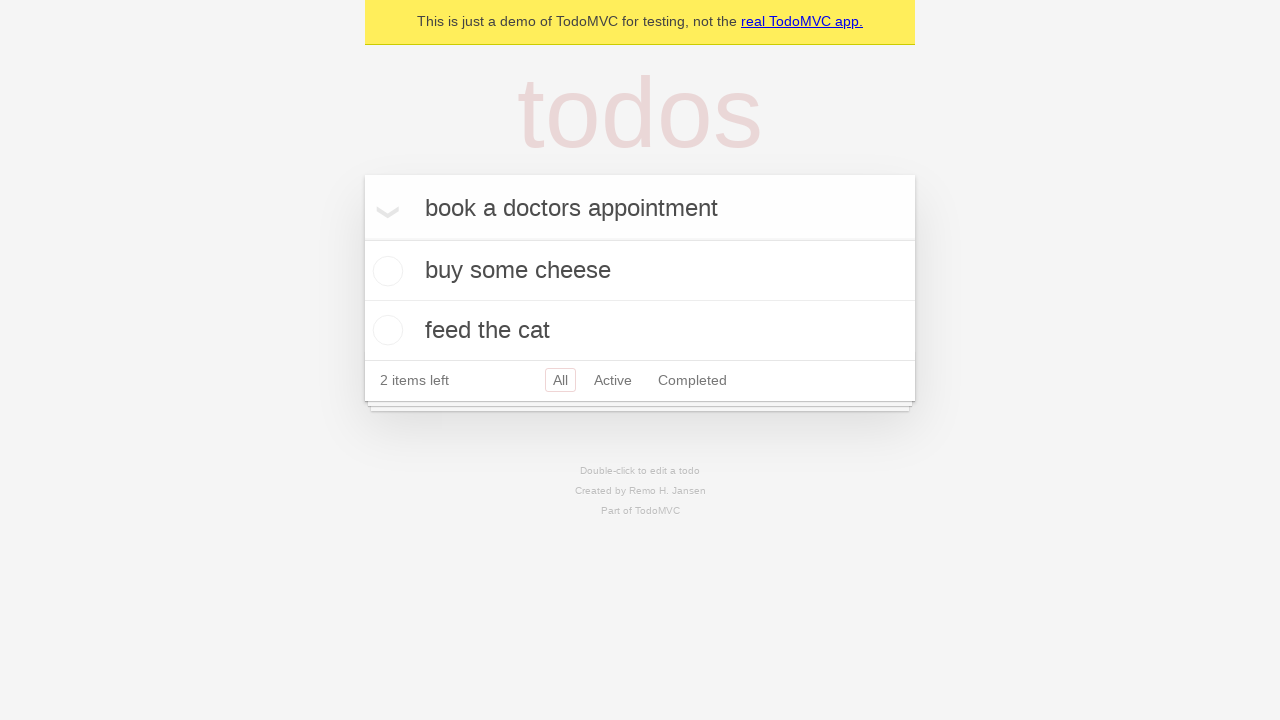

Pressed Enter to add 'book a doctors appointment' to the todo list on internal:attr=[placeholder="What needs to be done?"i]
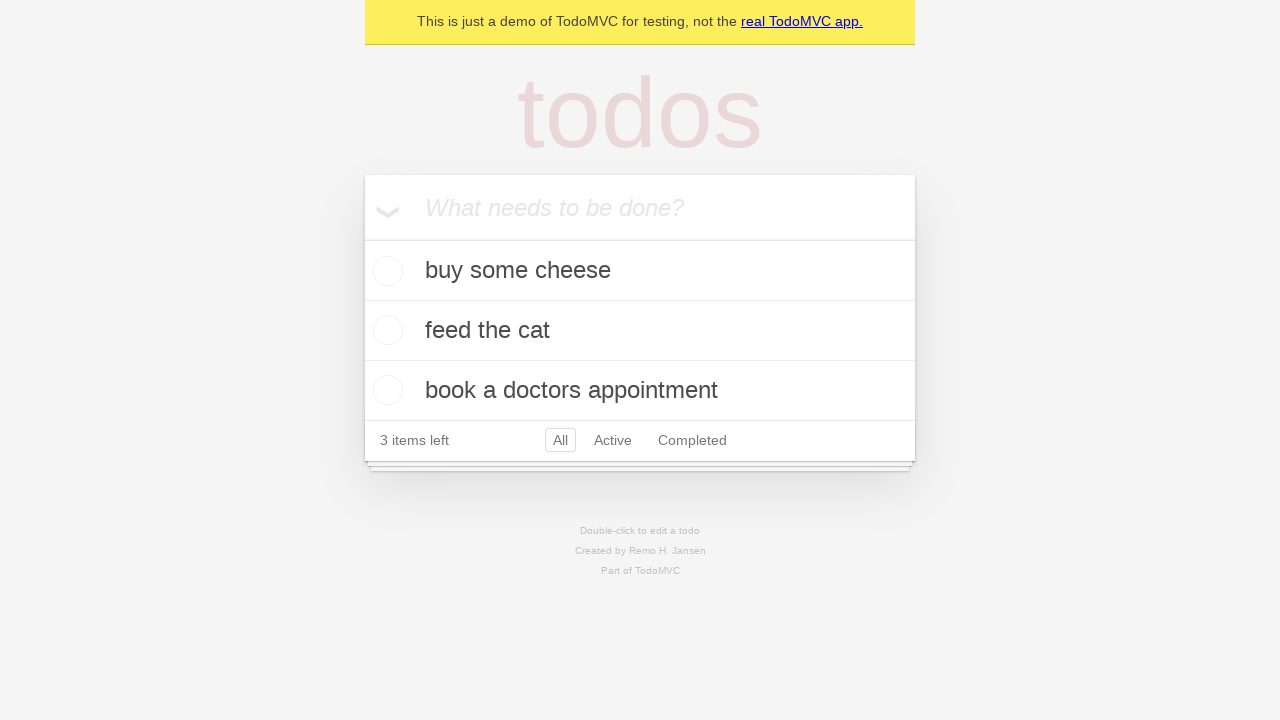

Verified all 3 todo items were added to the list
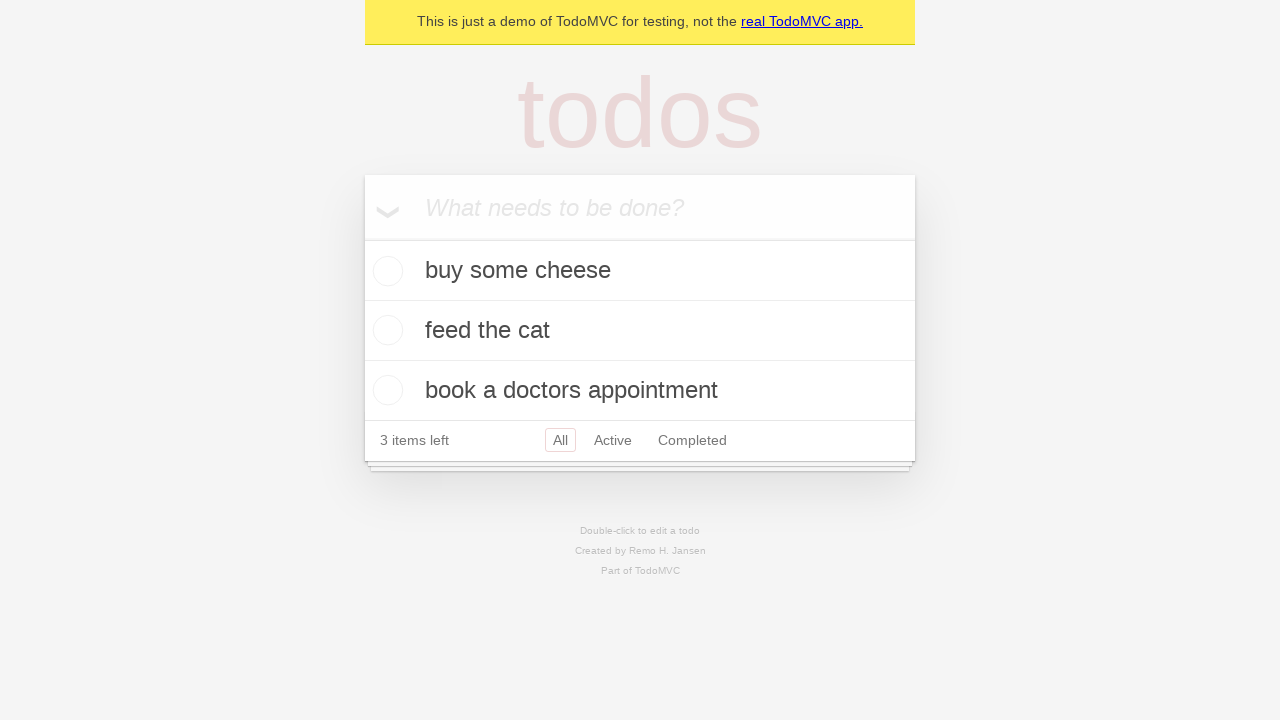

Marked the second todo item ('feed the cat') as completed at (385, 330) on internal:testid=[data-testid="todo-item"s] >> nth=1 >> internal:role=checkbox
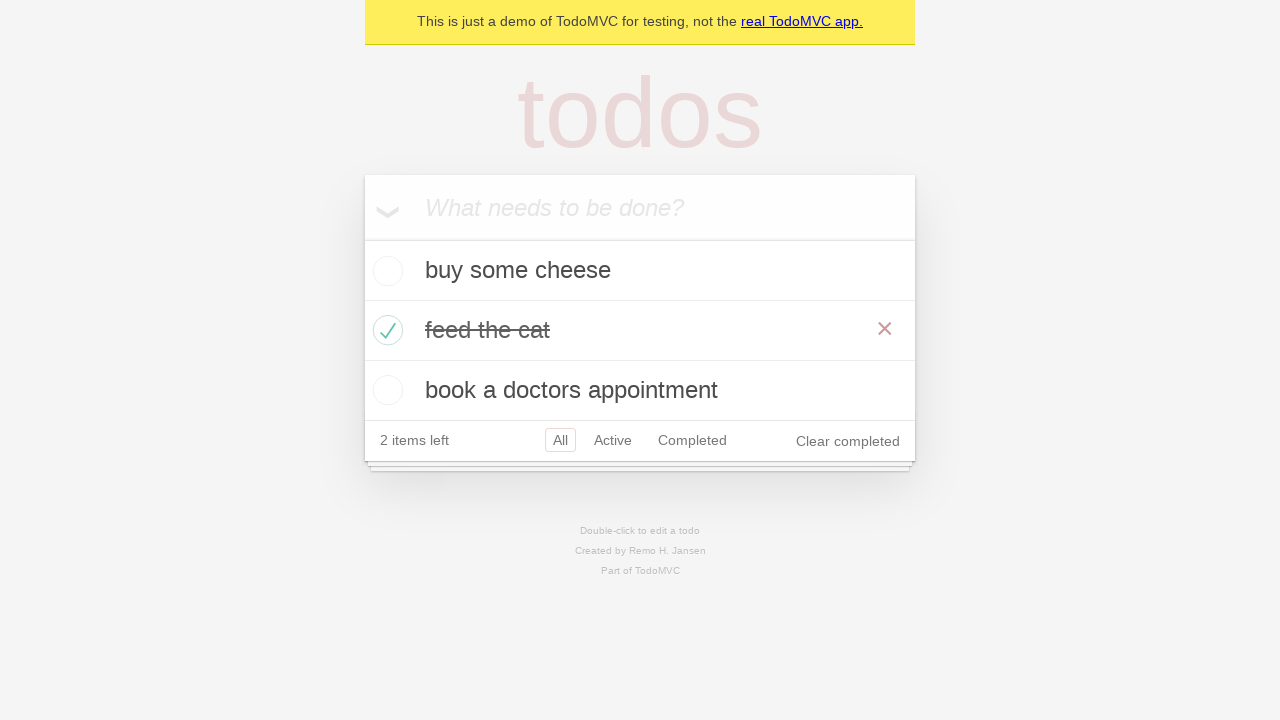

Clicked the 'Completed' filter link at (692, 440) on internal:role=link[name="Completed"i]
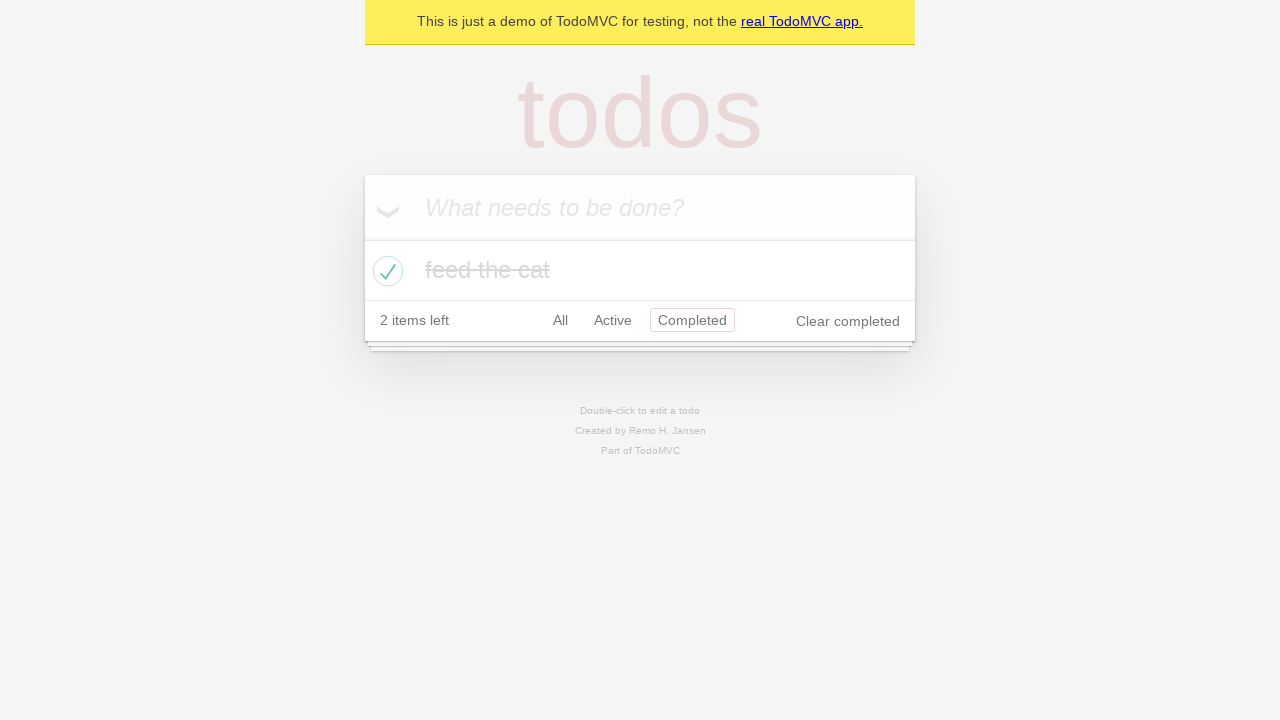

Verified that only 1 completed item is displayed in the filtered view
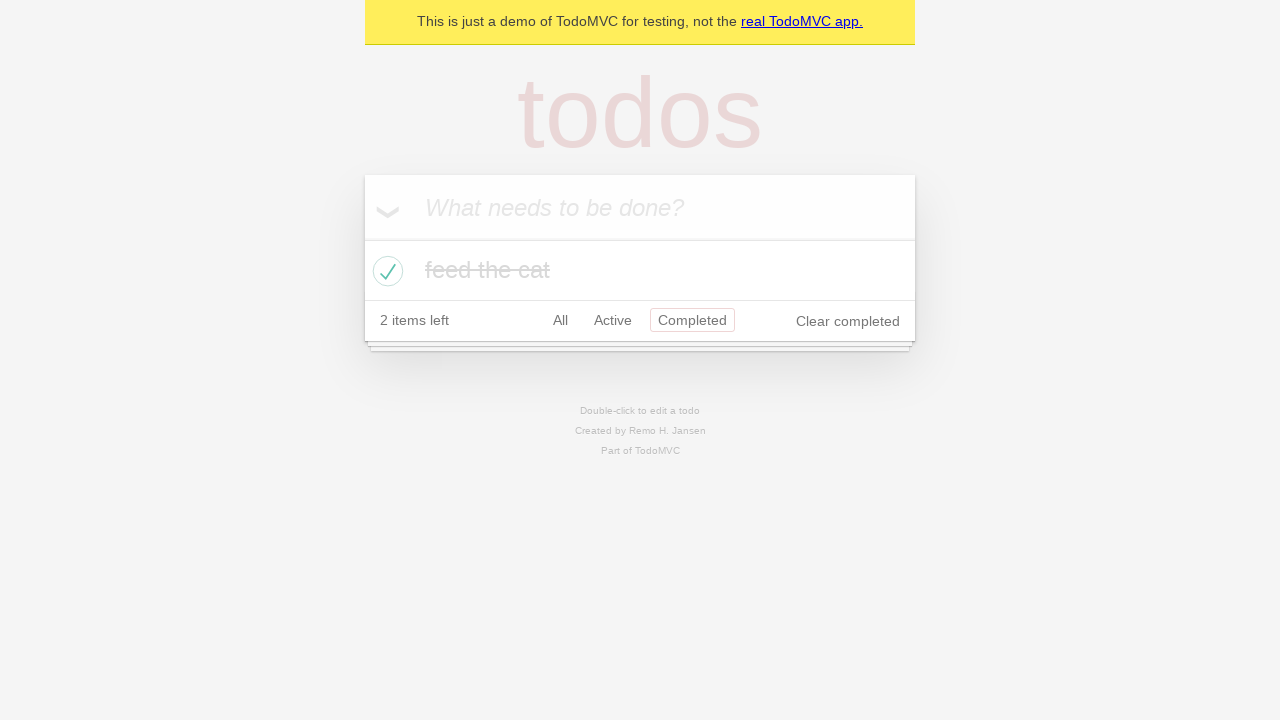

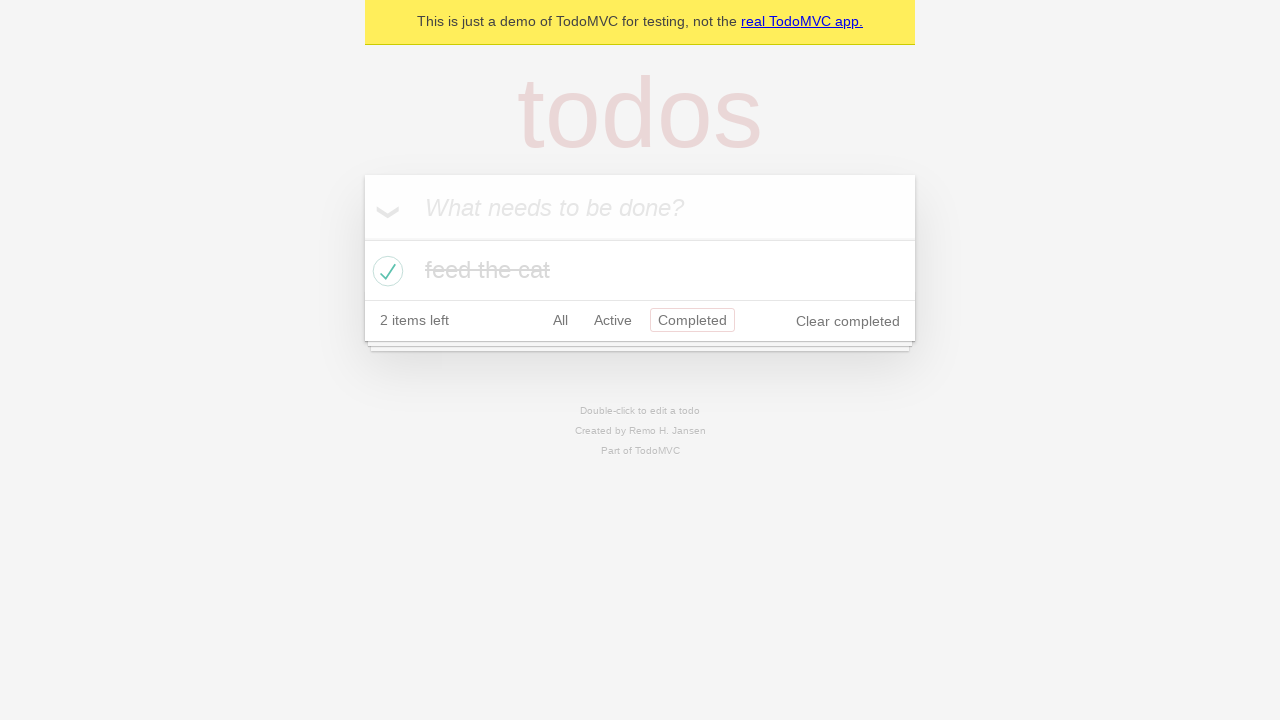